Navigates to makeseleniumeasy.com and scrolls down the page using JavaScript

Starting URL: http://makeseleniumeasy.com/

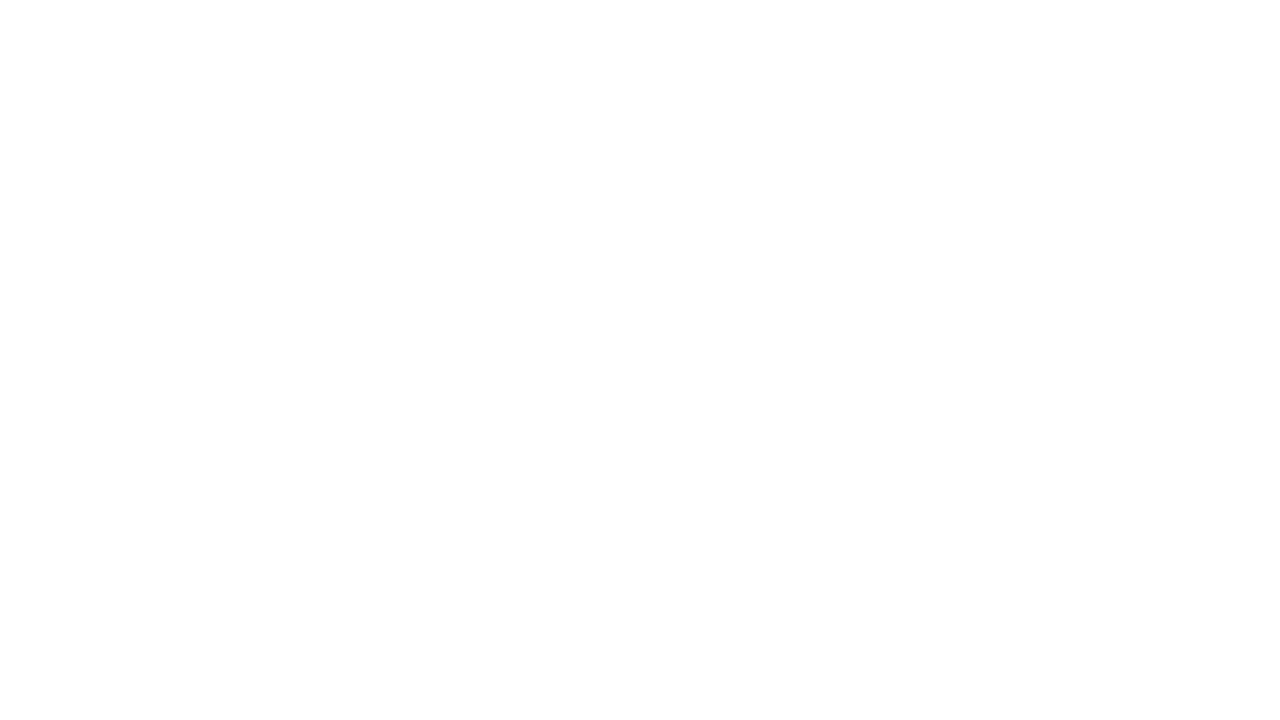

Navigated to makeseleniumeasy.com
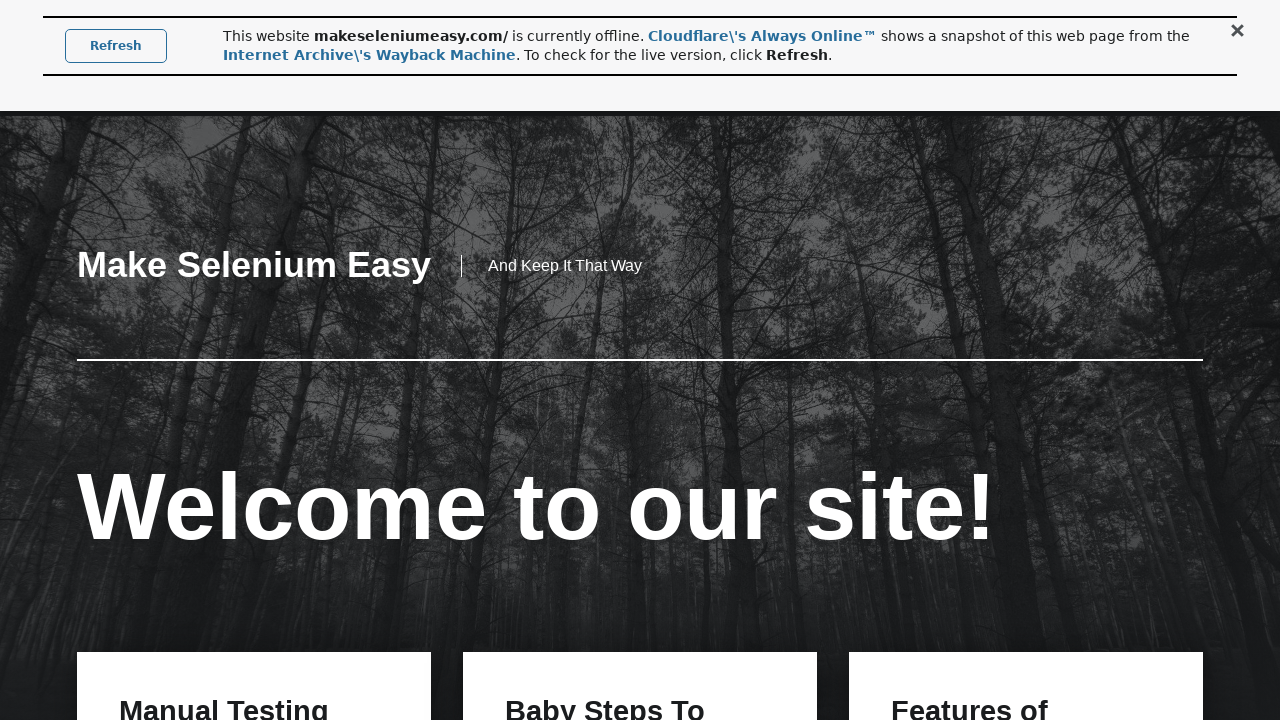

Scrolled down the page by 250 pixels using JavaScript
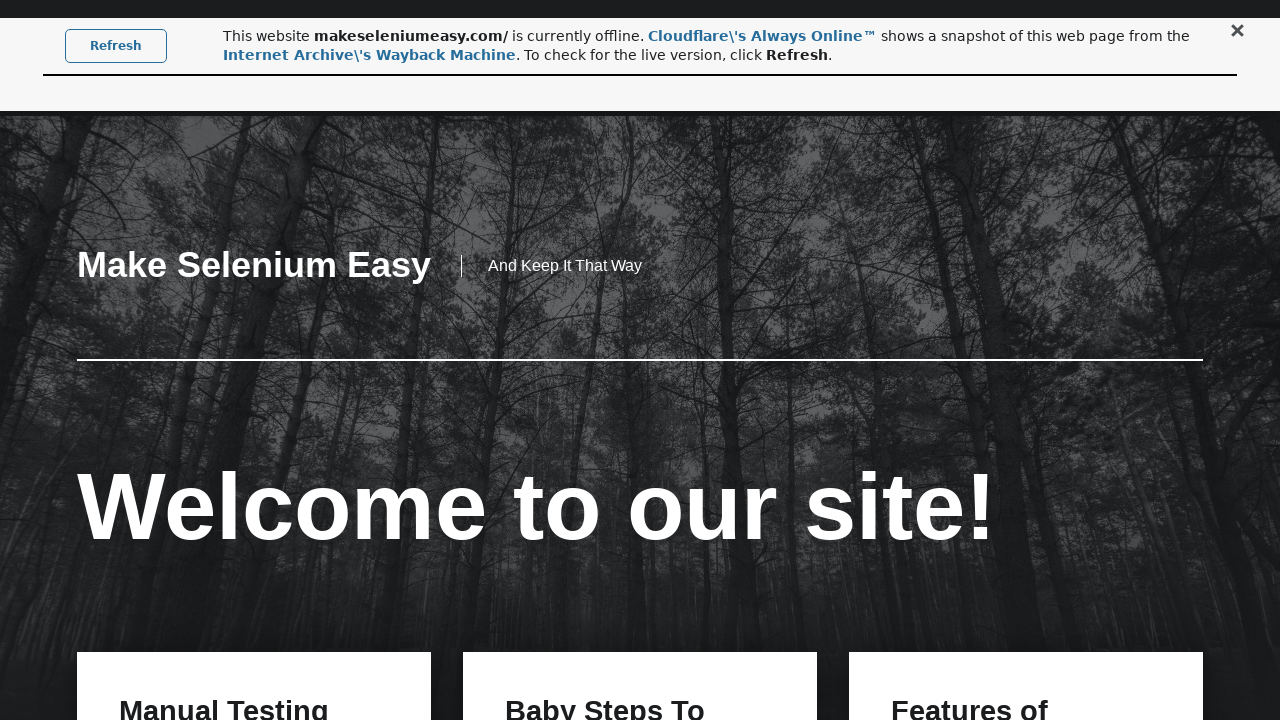

Waited 500ms for scroll animation to complete
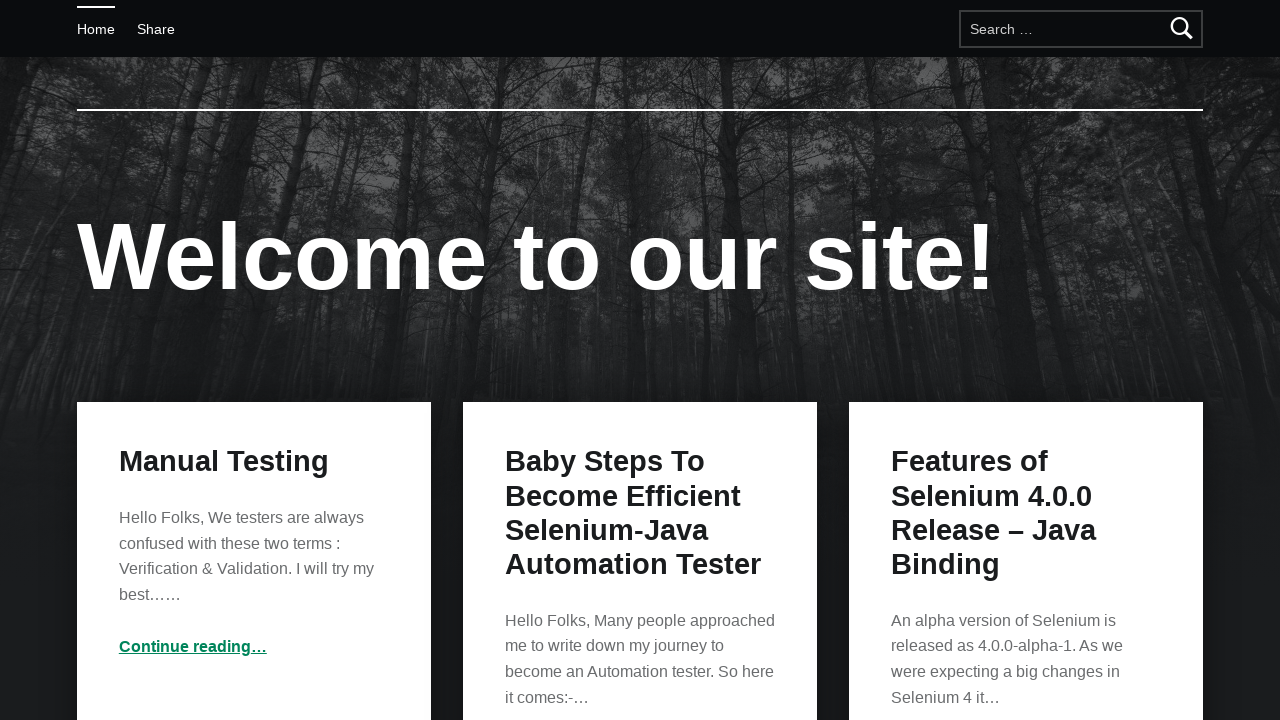

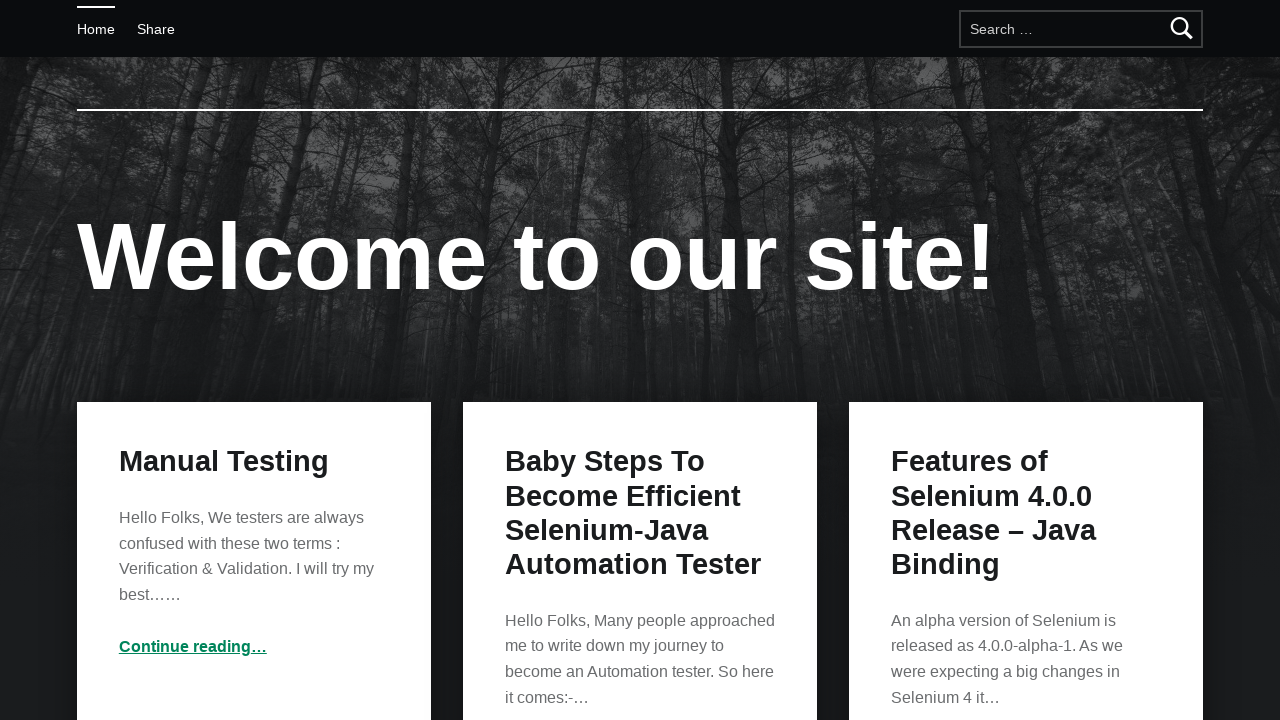